Navigates to a Taiwanese gas price website and verifies that the current gas price element and price prediction elements are visible on the page.

Starting URL: https://gas.goodlife.tw/

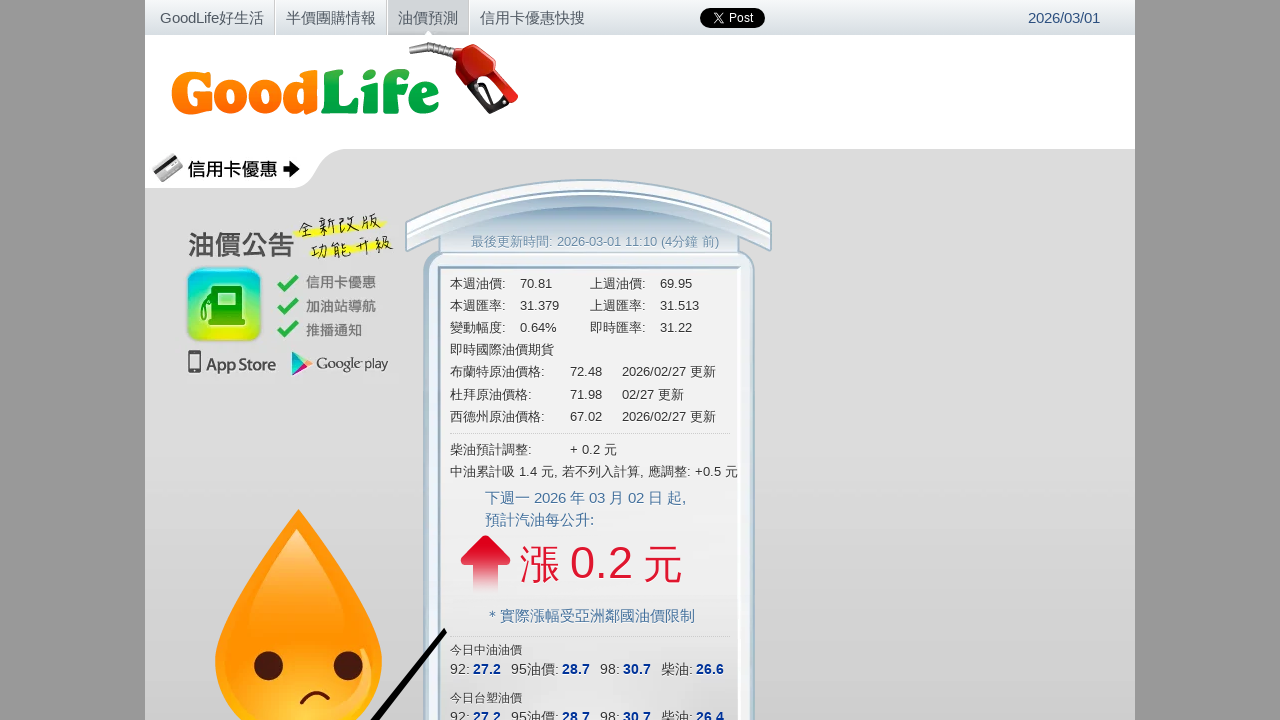

Navigated to Taiwanese gas price website
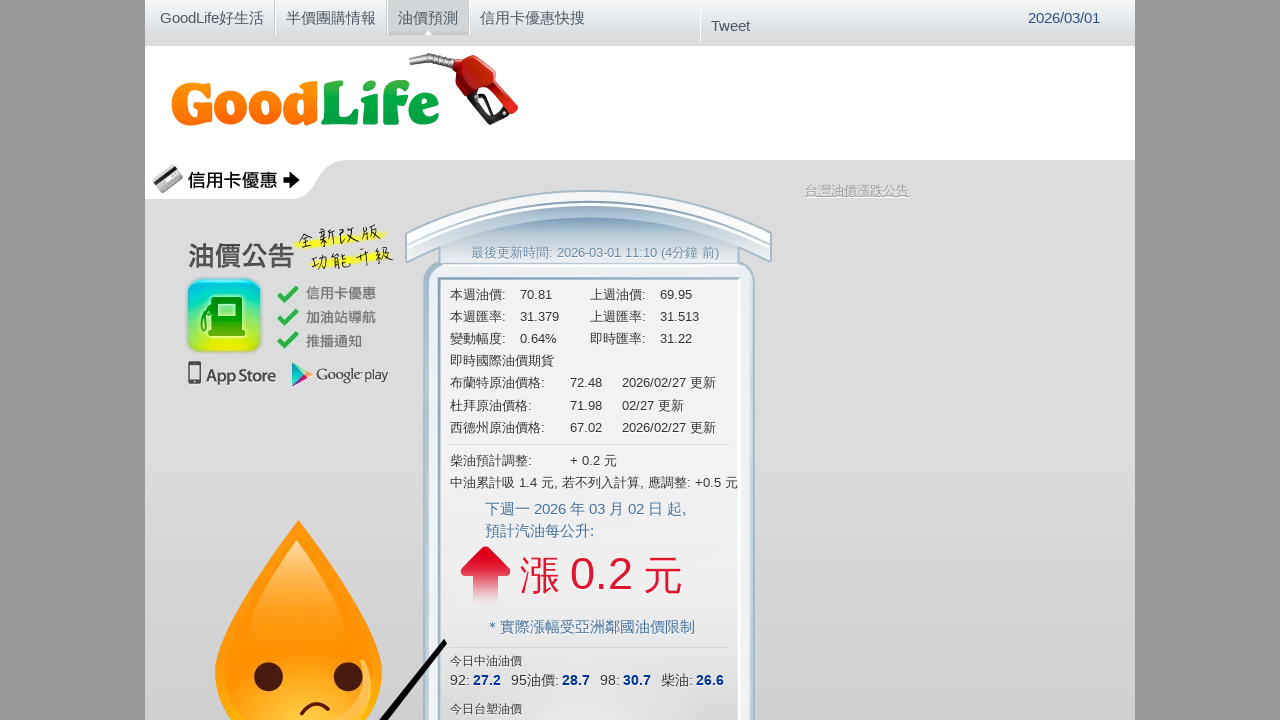

Current gas price element (#cpc) is visible
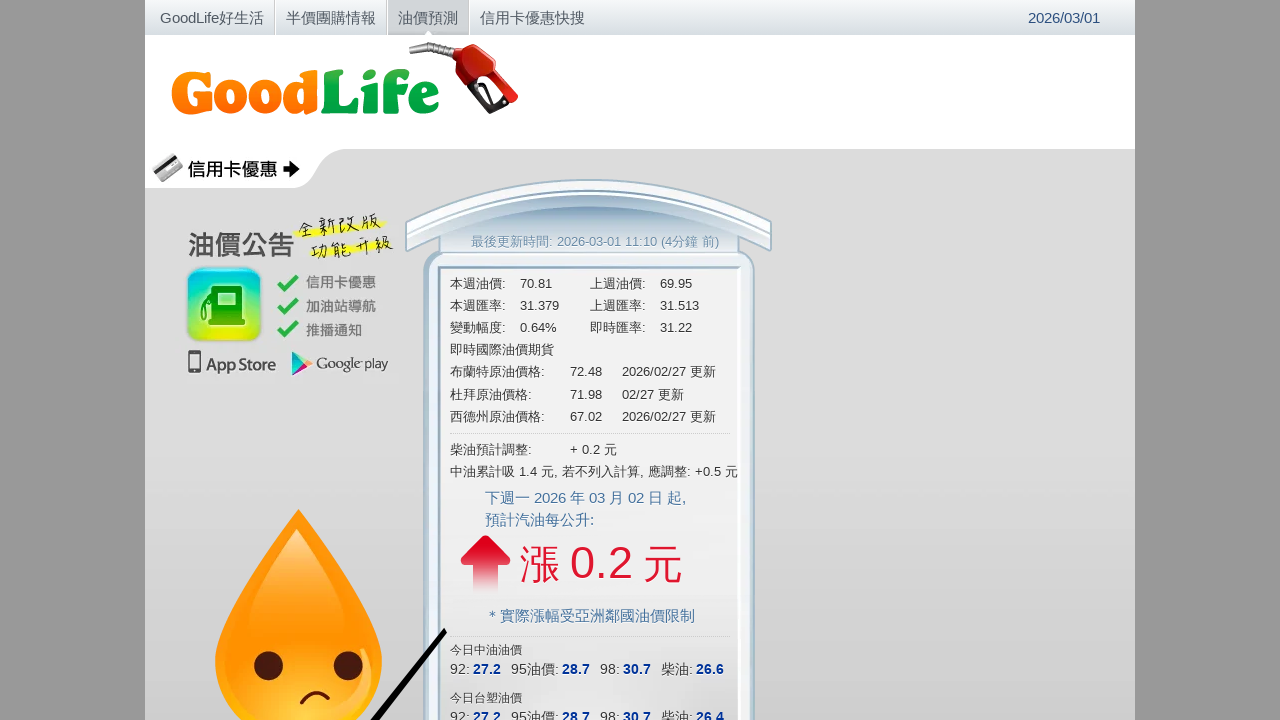

Price prediction element (.up) is visible
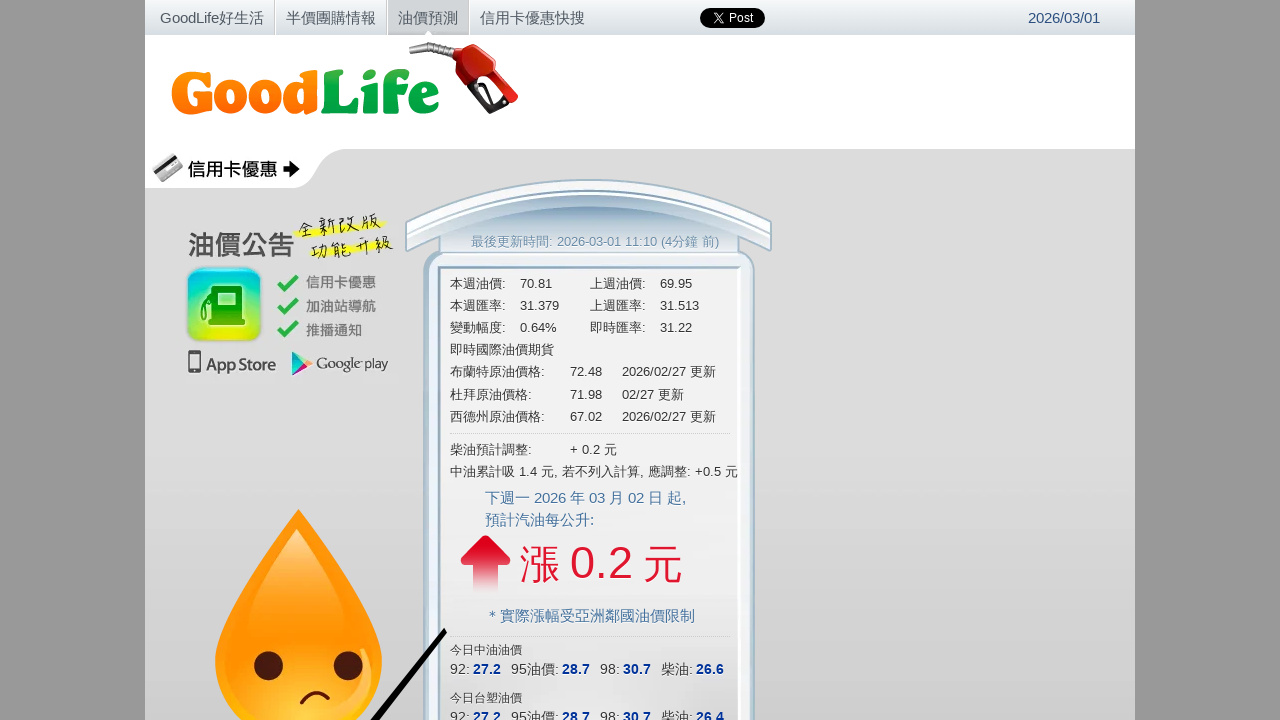

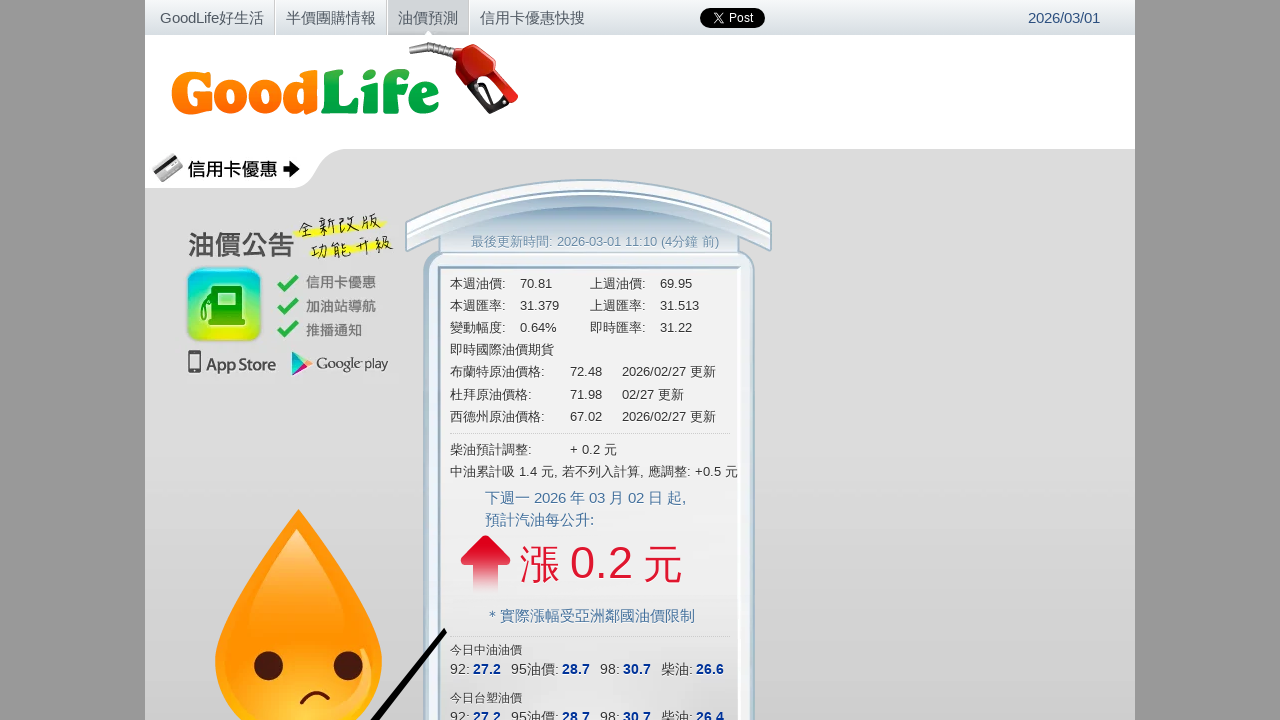